Solves a math captcha by reading a value, calculating the result using a mathematical formula, filling the answer, selecting checkboxes, and submitting the form

Starting URL: http://suninjuly.github.io/math.html

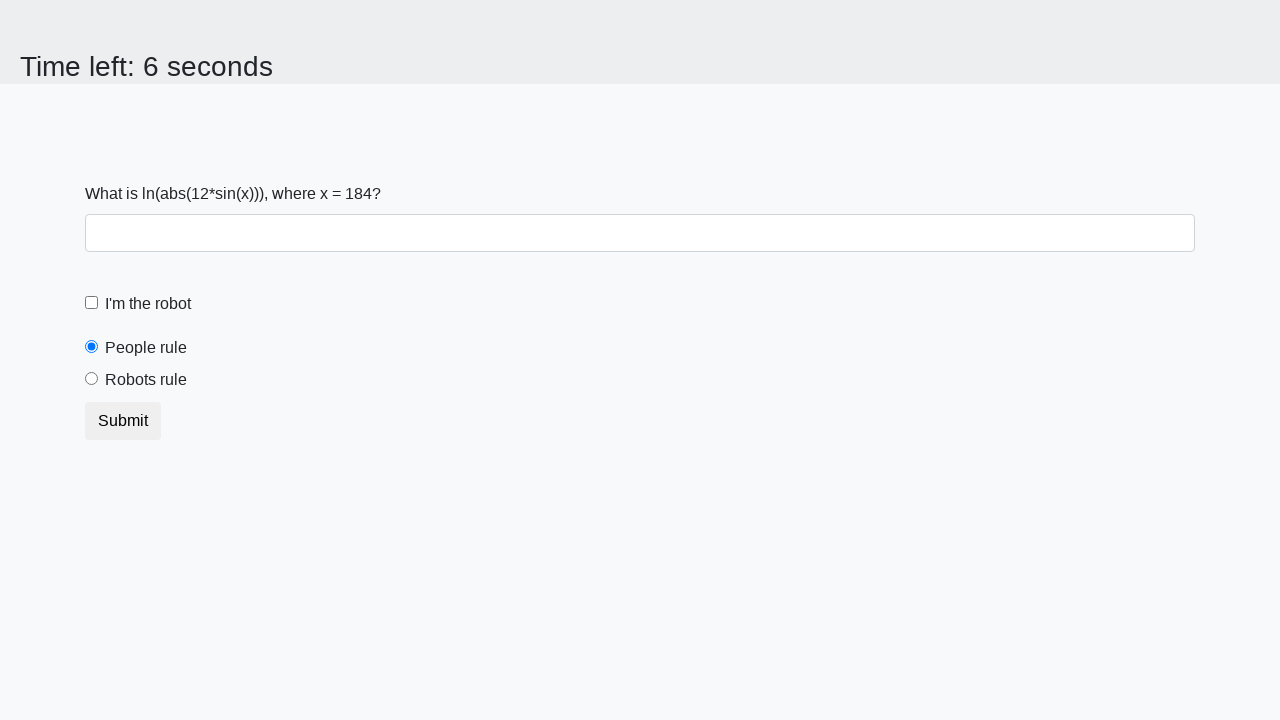

Located the X value input element
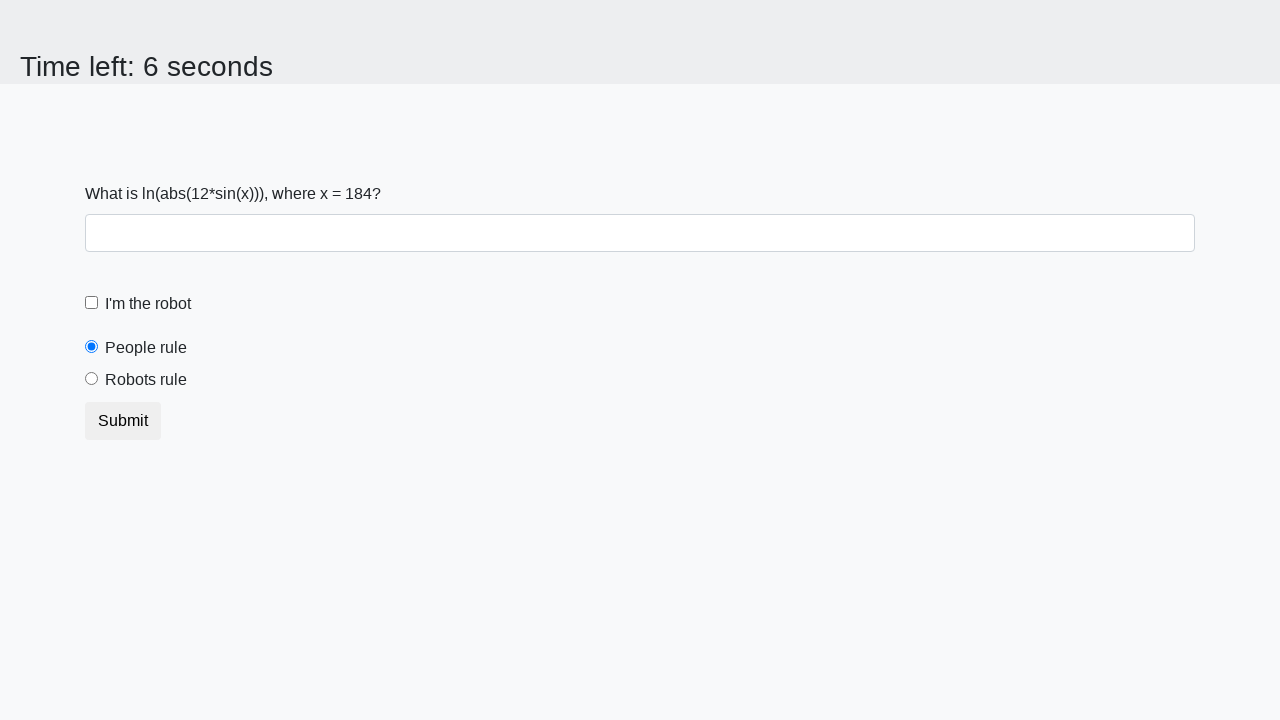

Read X value from page: 184
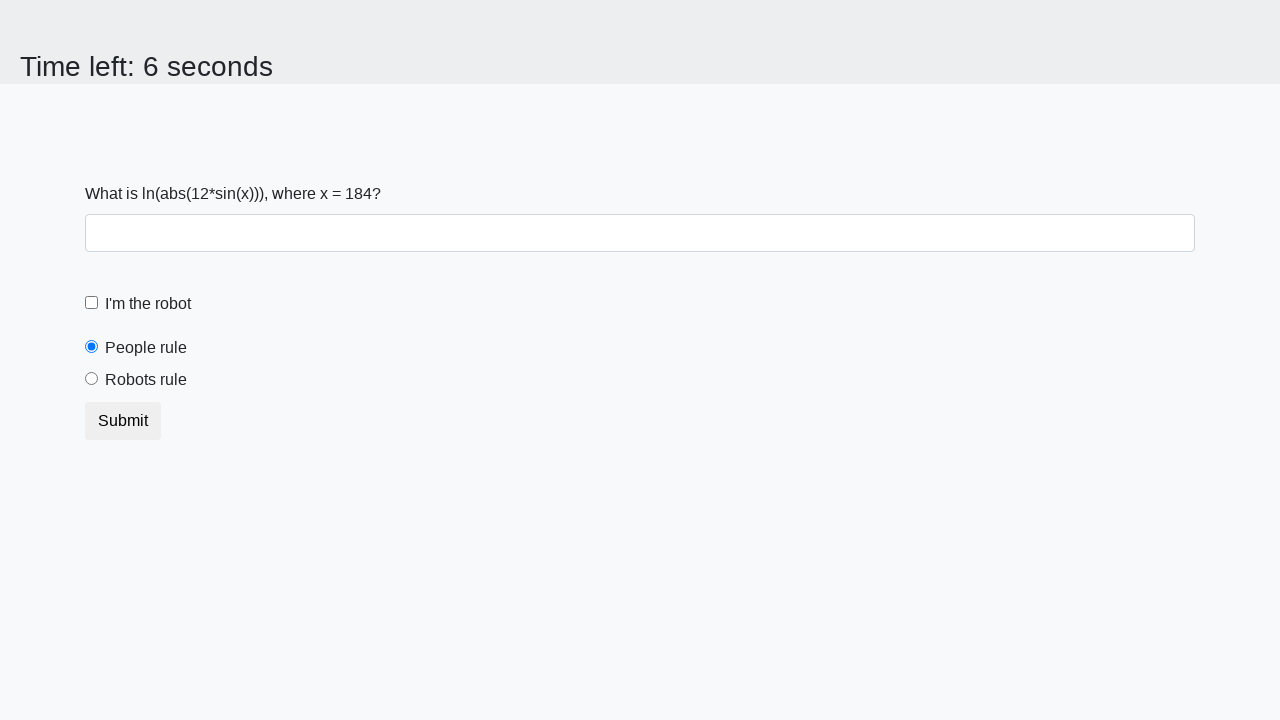

Calculated answer using formula: y = log(abs(12 * sin(184))) = 2.461212531409222
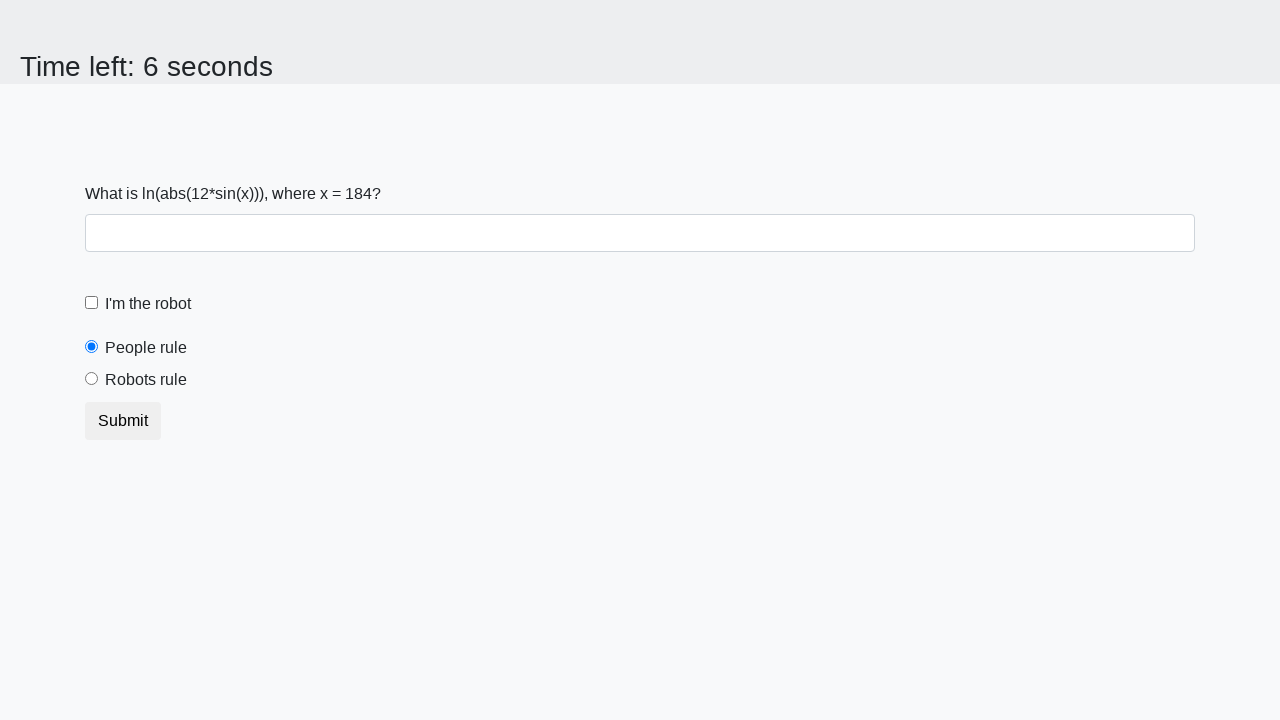

Filled answer field with calculated value: 2.461212531409222 on #answer
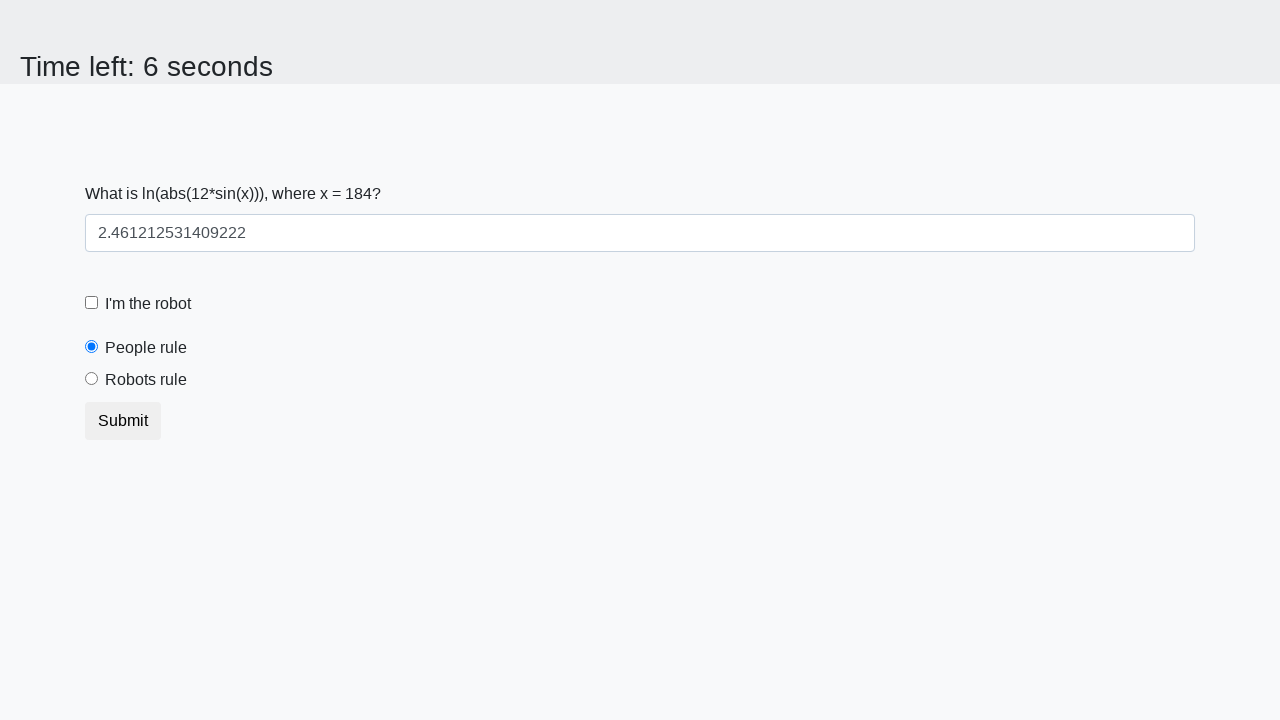

Clicked robot checkbox at (92, 303) on #robotCheckbox
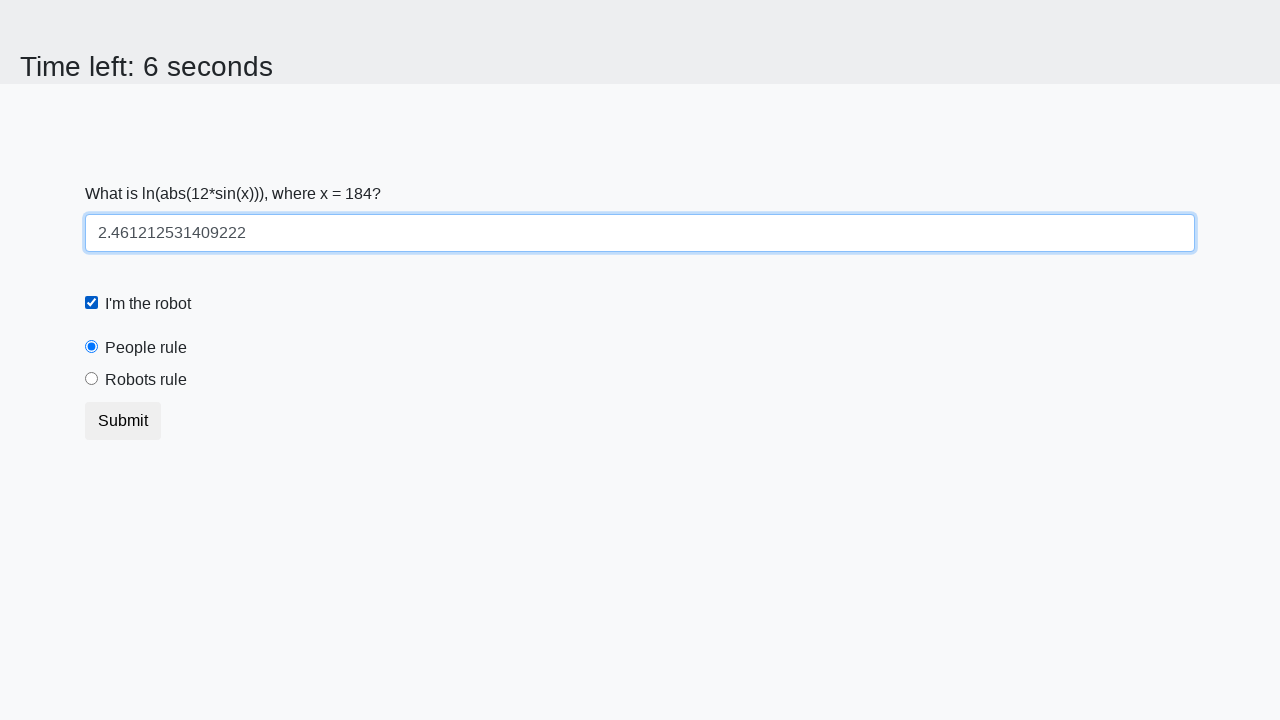

Selected robots rule radio button at (92, 379) on #robotsRule
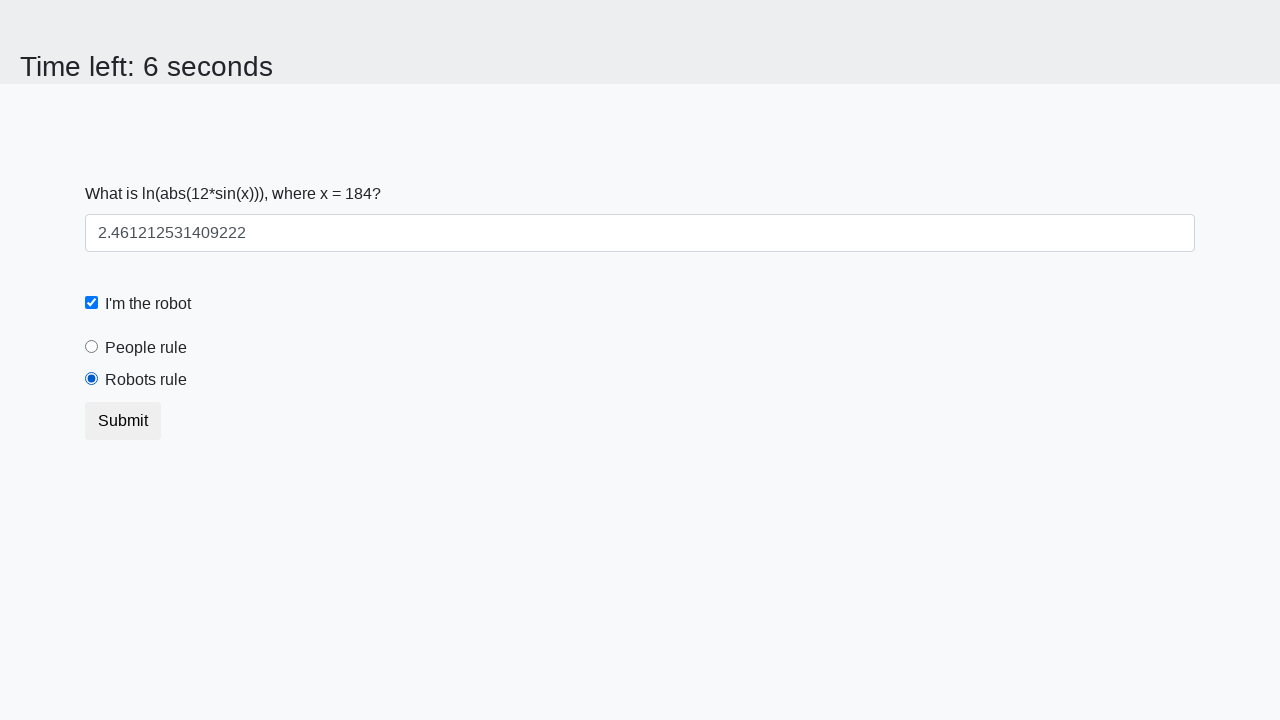

Clicked submit button to submit the form at (123, 421) on button
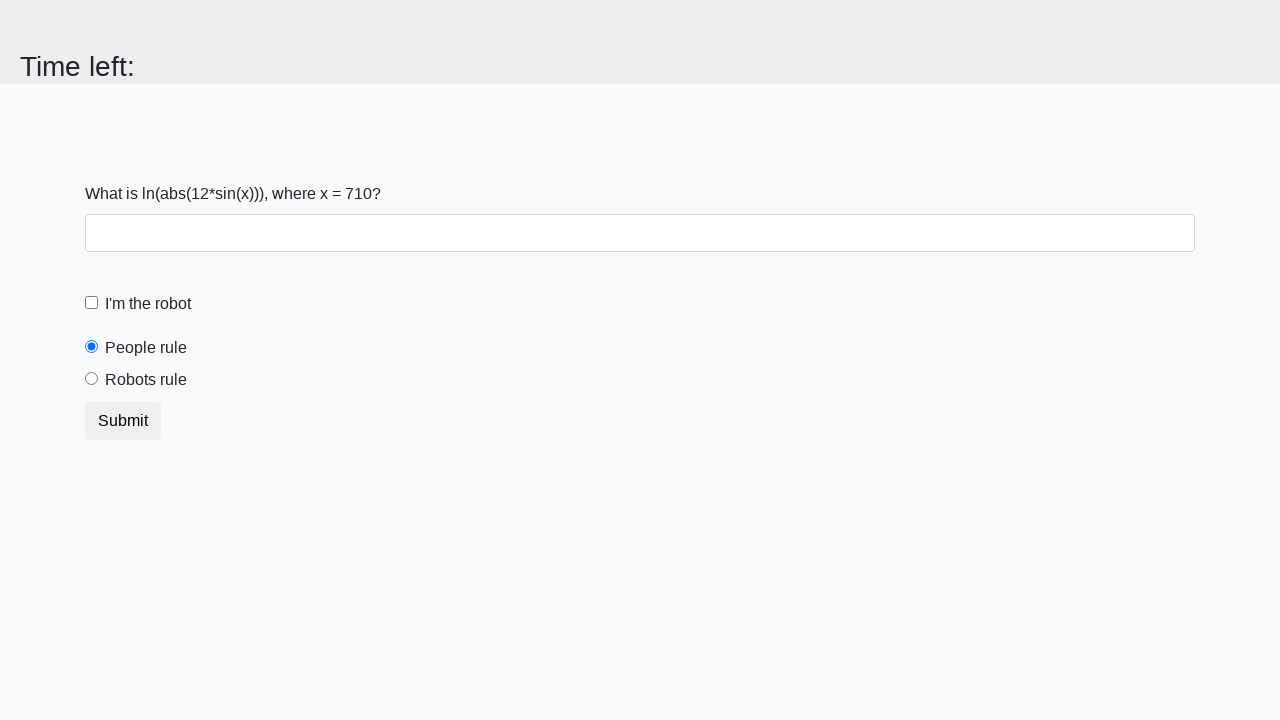

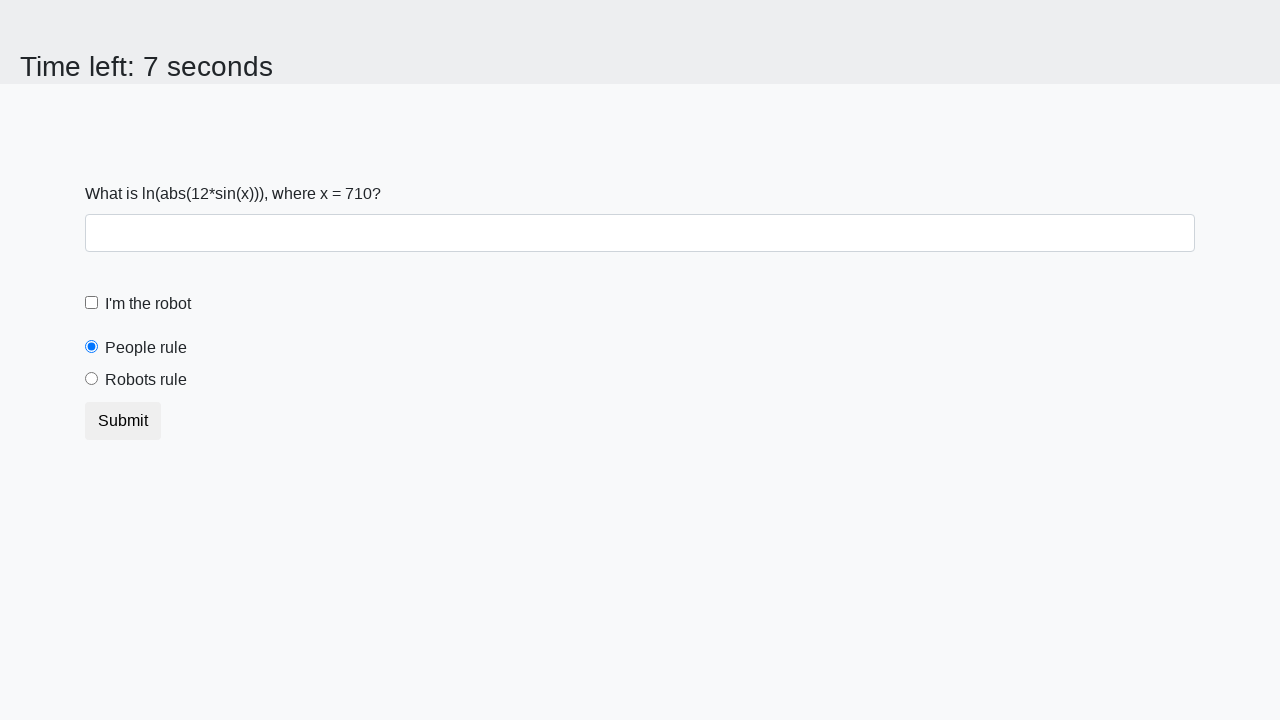